Tests empty signup form submission validation

Starting URL: https://www.sharelane.com

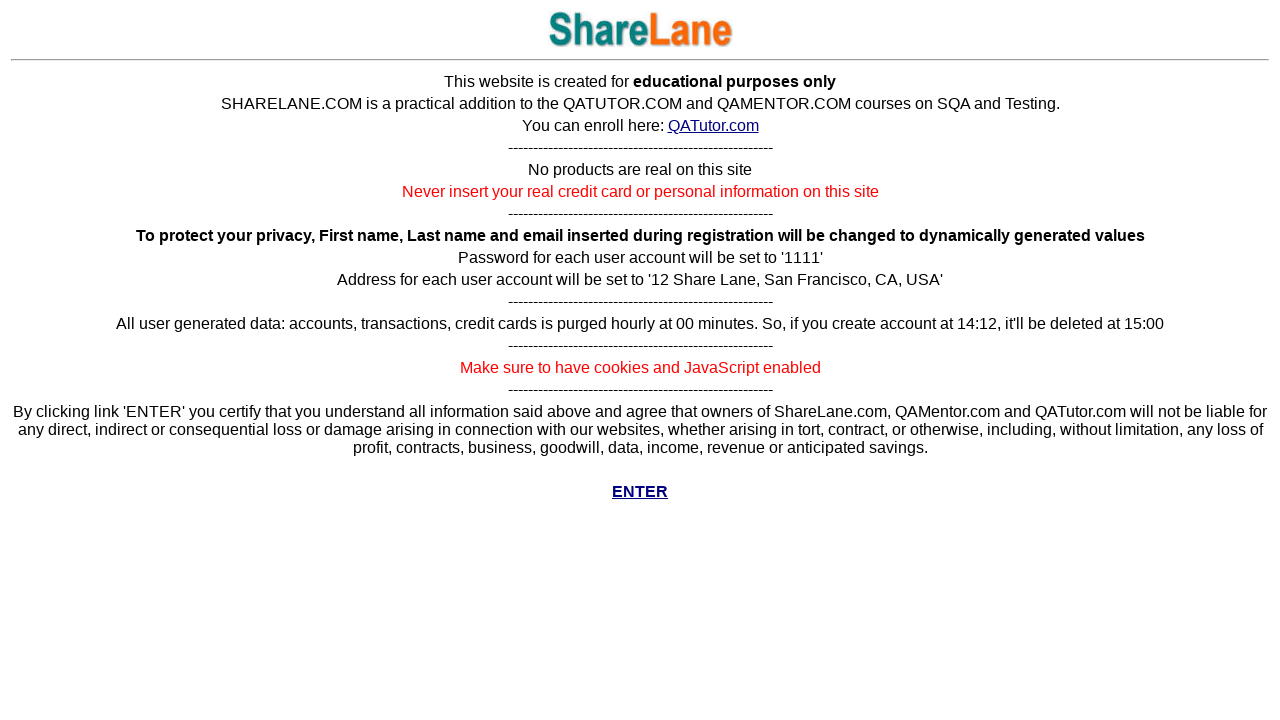

Clicked enter button to access main site at (640, 492) on a[href='../cgi-bin/main.py']
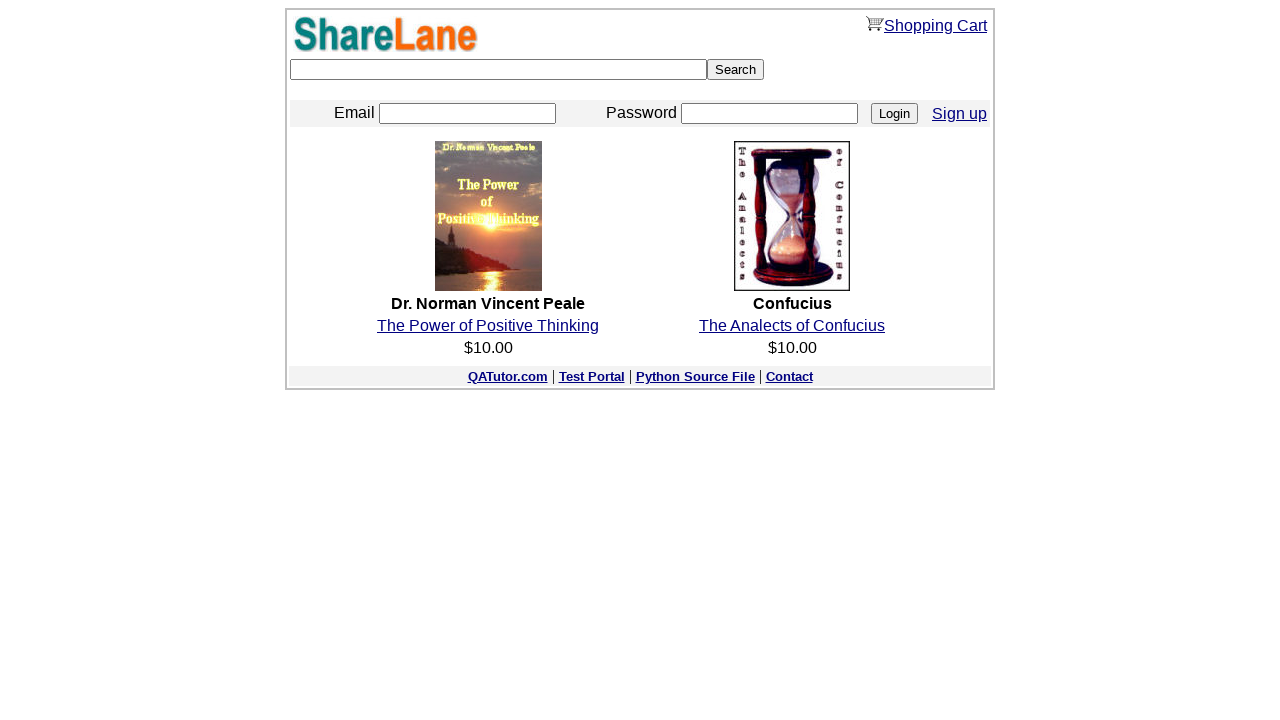

Clicked sign up link at (960, 113) on a[href='./register.py']
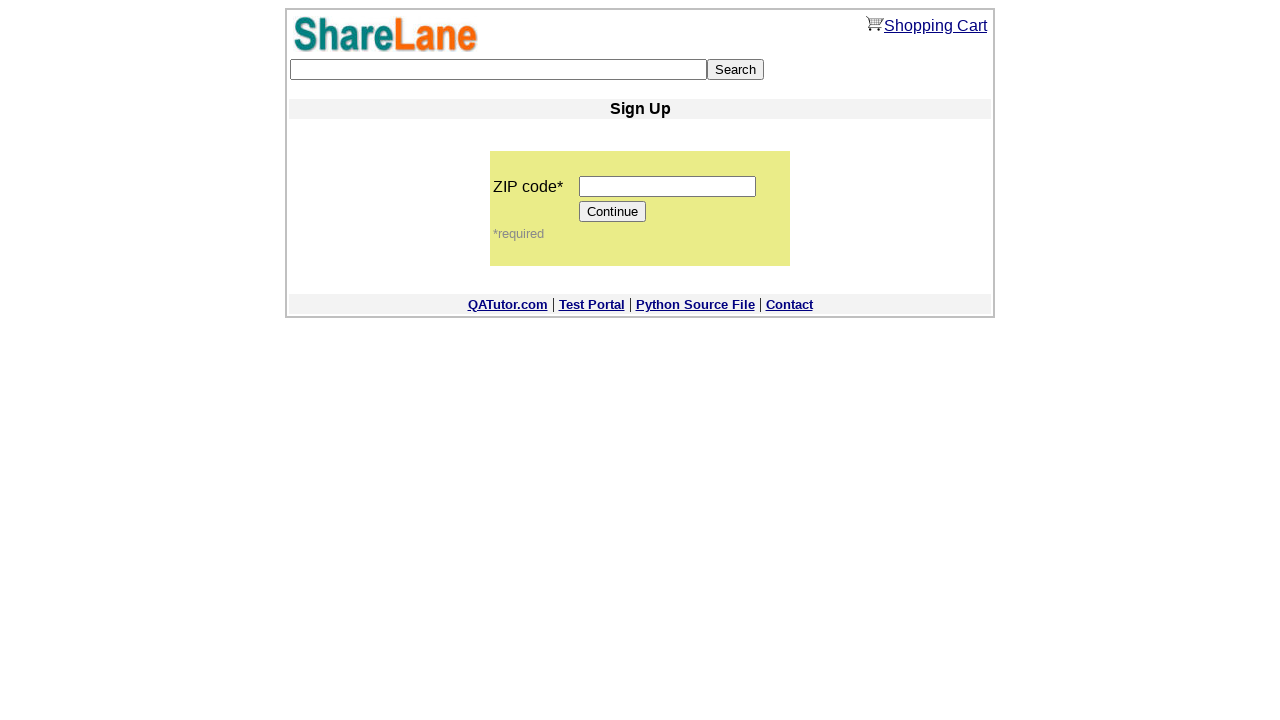

Entered valid zip code '12345' on input[name='zip_code']
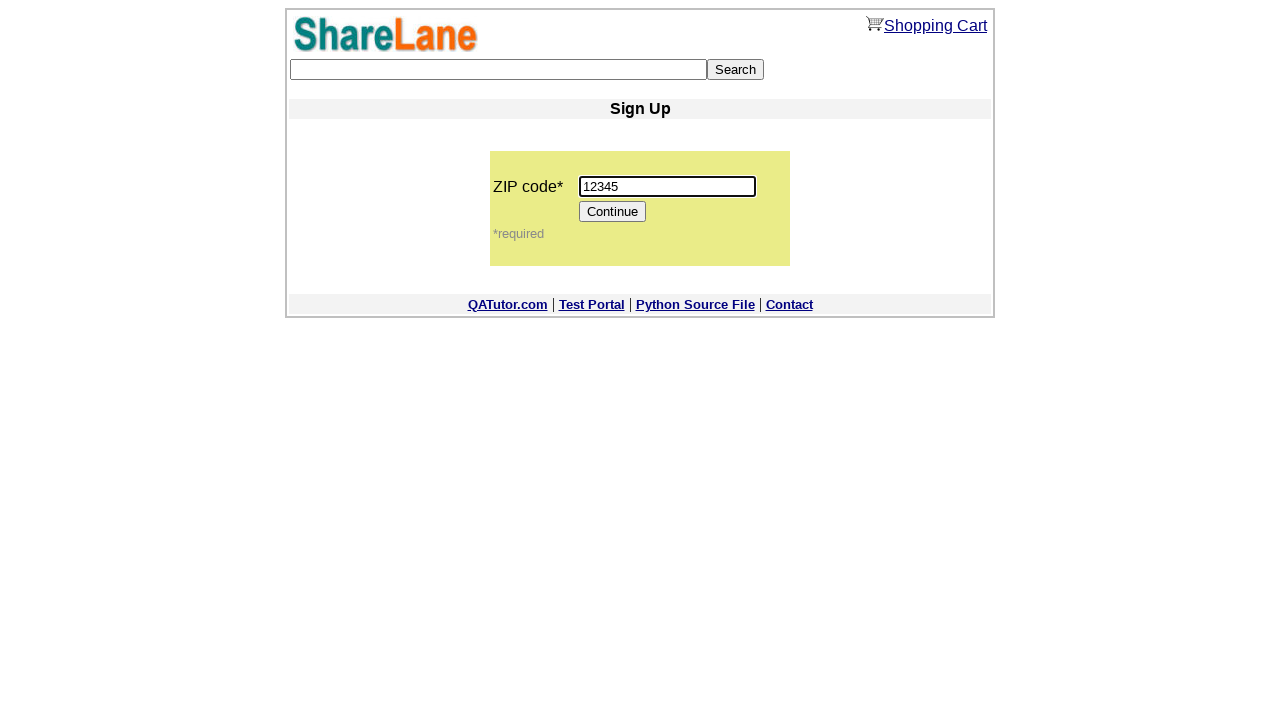

Clicked continue button at (613, 212) on input[value='Continue']
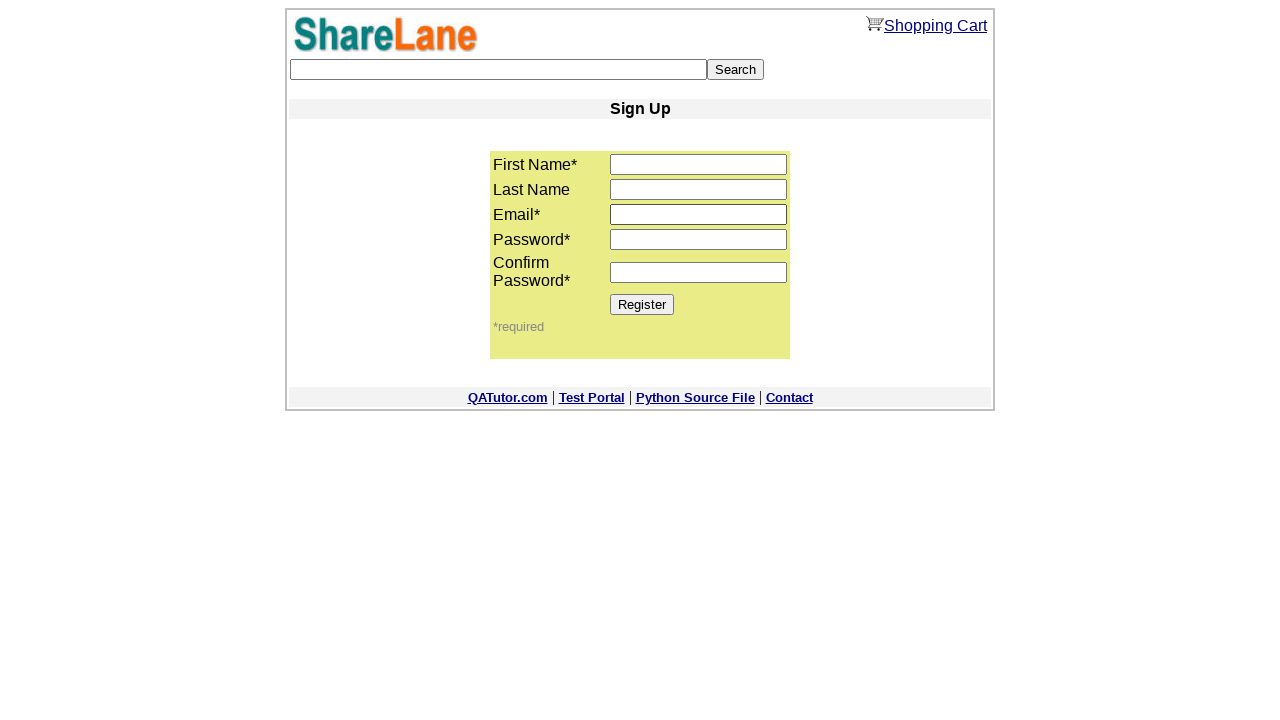

Clicked register button without filling any fields at (642, 304) on input[value='Register']
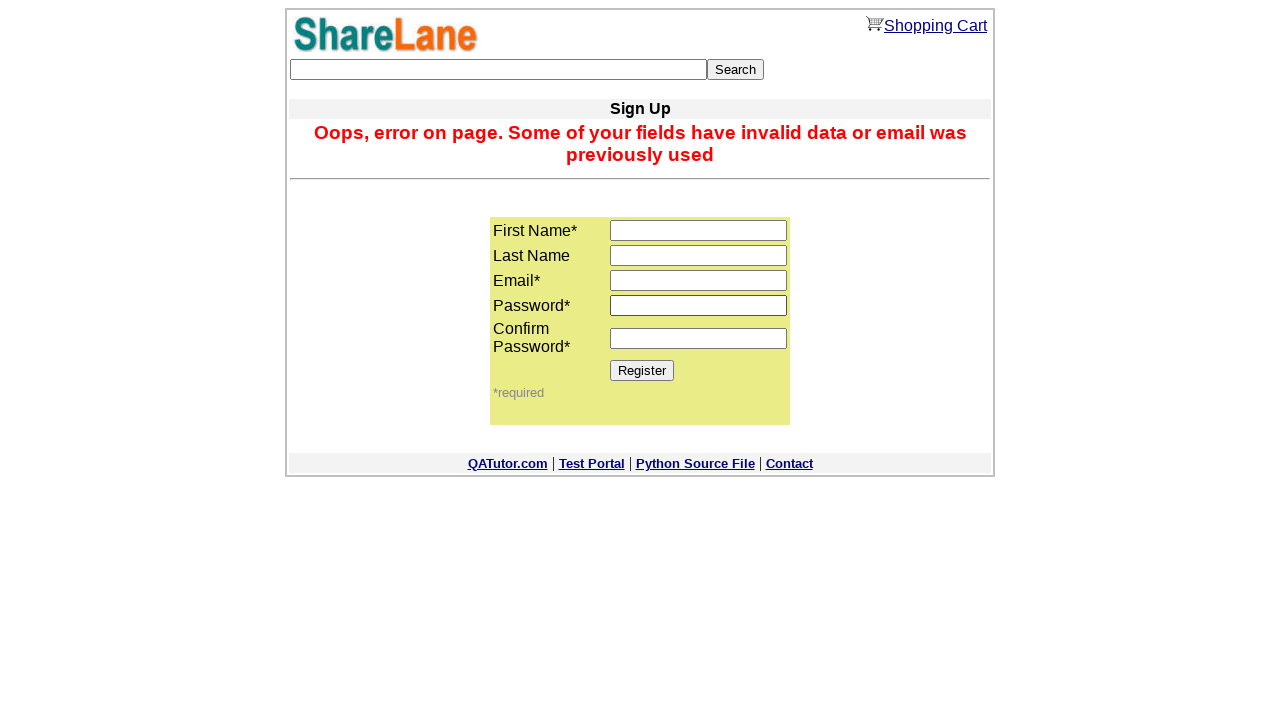

Verified register button is still present - validation failed as expected for empty form
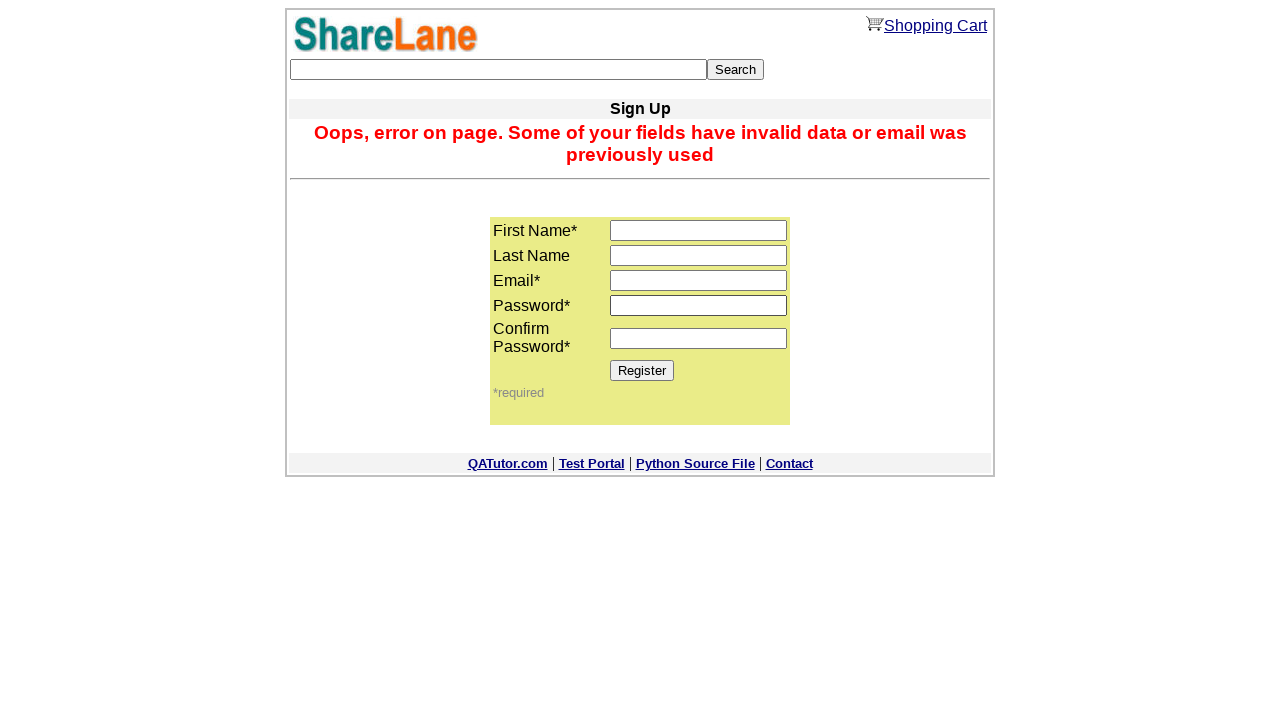

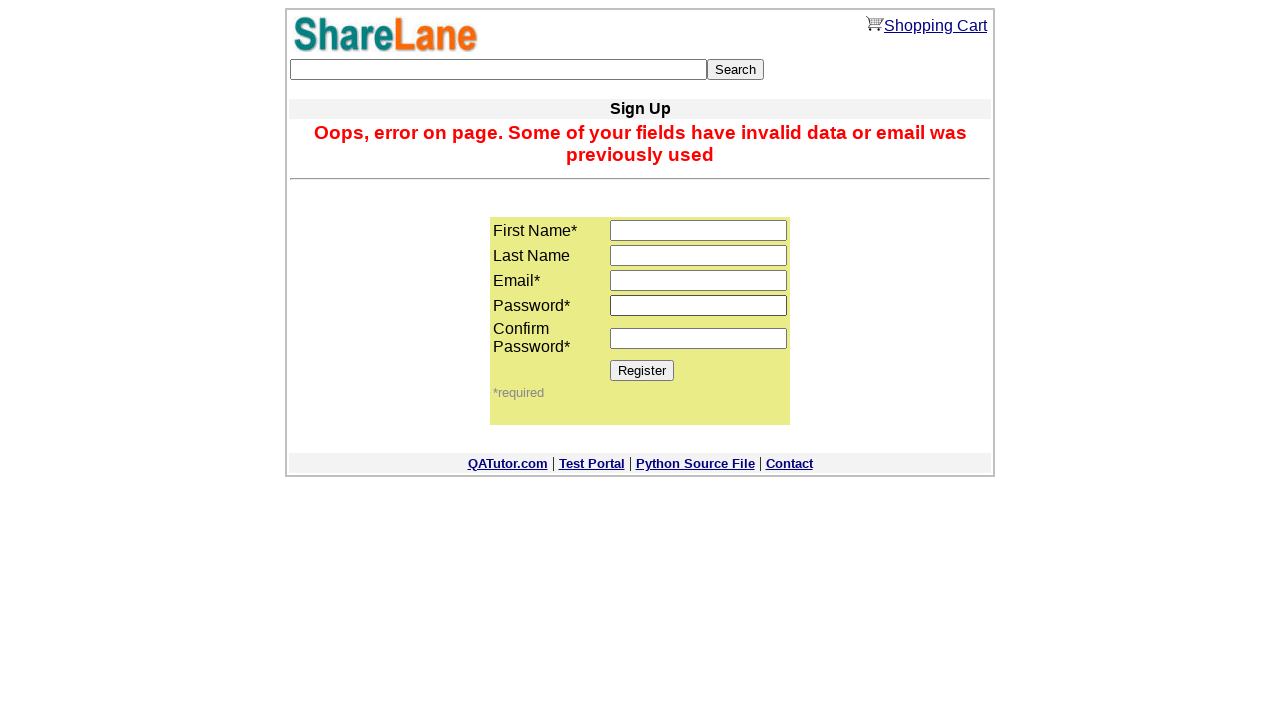